Tests the user registration form on Buggy Cars Rating website by filling in registration fields (username, first name, last name, password) and submitting the form, then checking for validation/error messages.

Starting URL: https://buggy.justtestit.org/

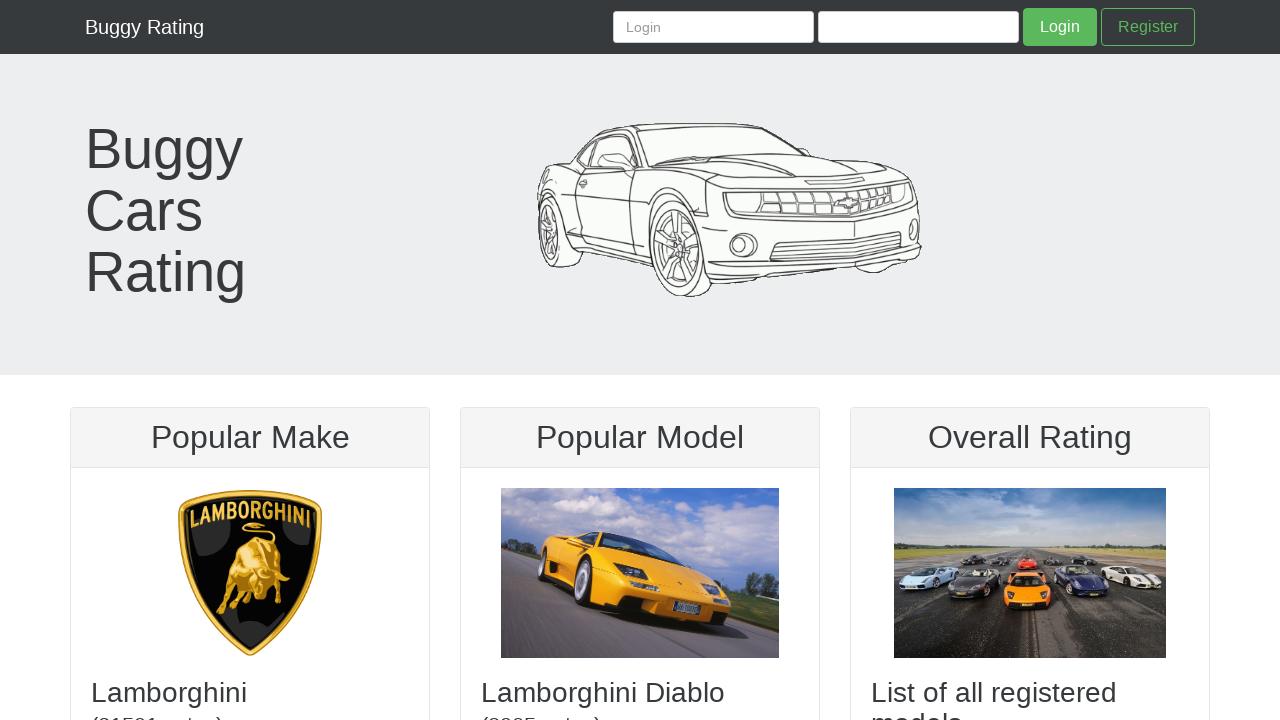

Clicked the Register button at (1148, 27) on a.btn.btn-success-outline
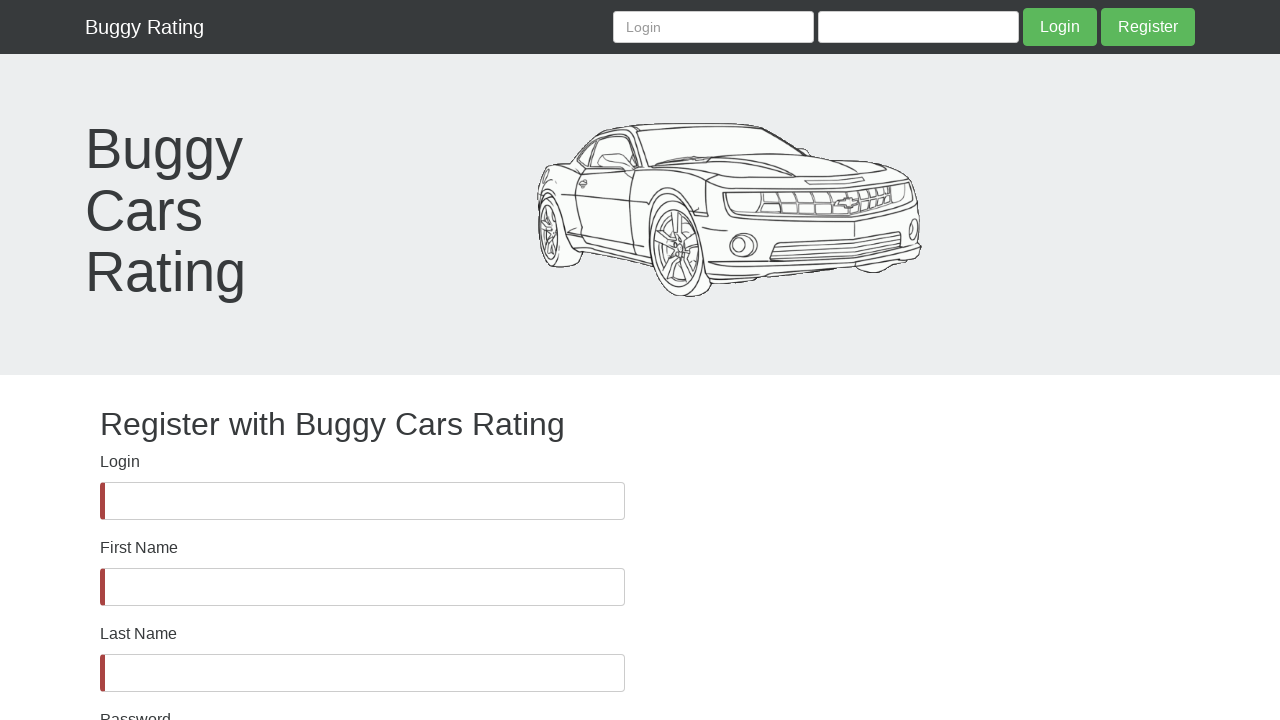

Filled username field with 'TestUser2024' on input#username
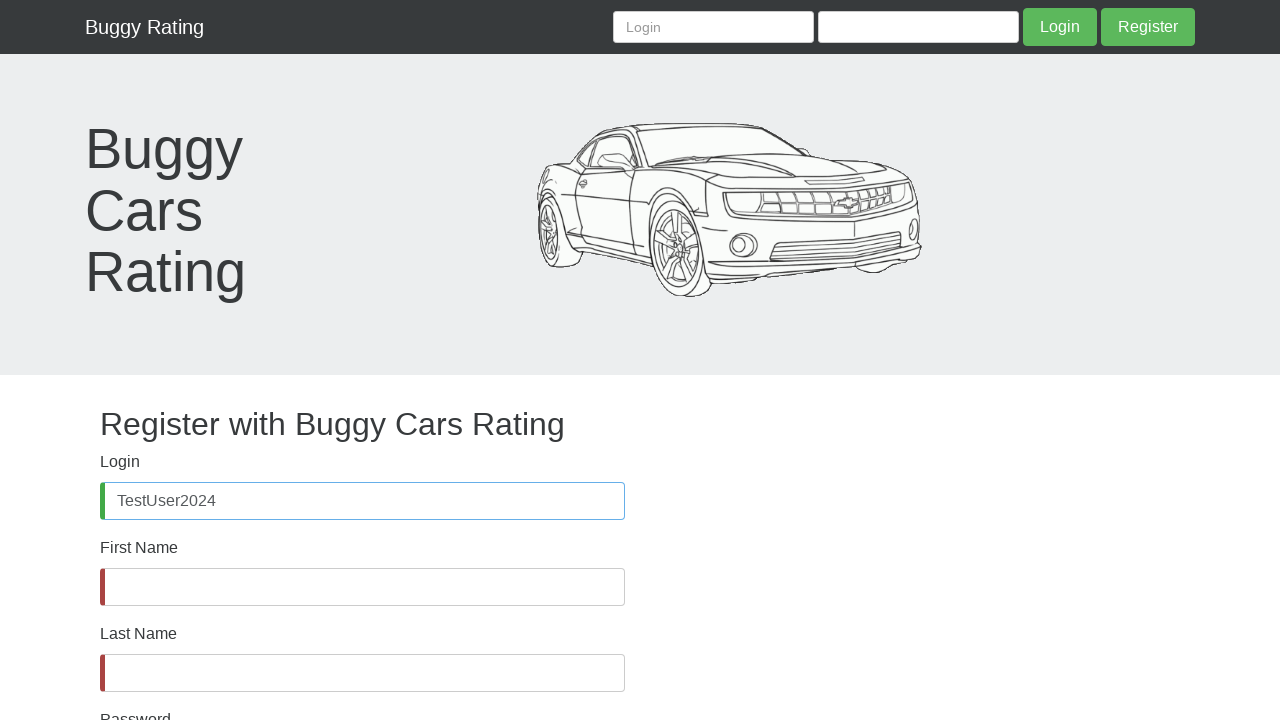

Filled first name field with 'John' on input#firstName
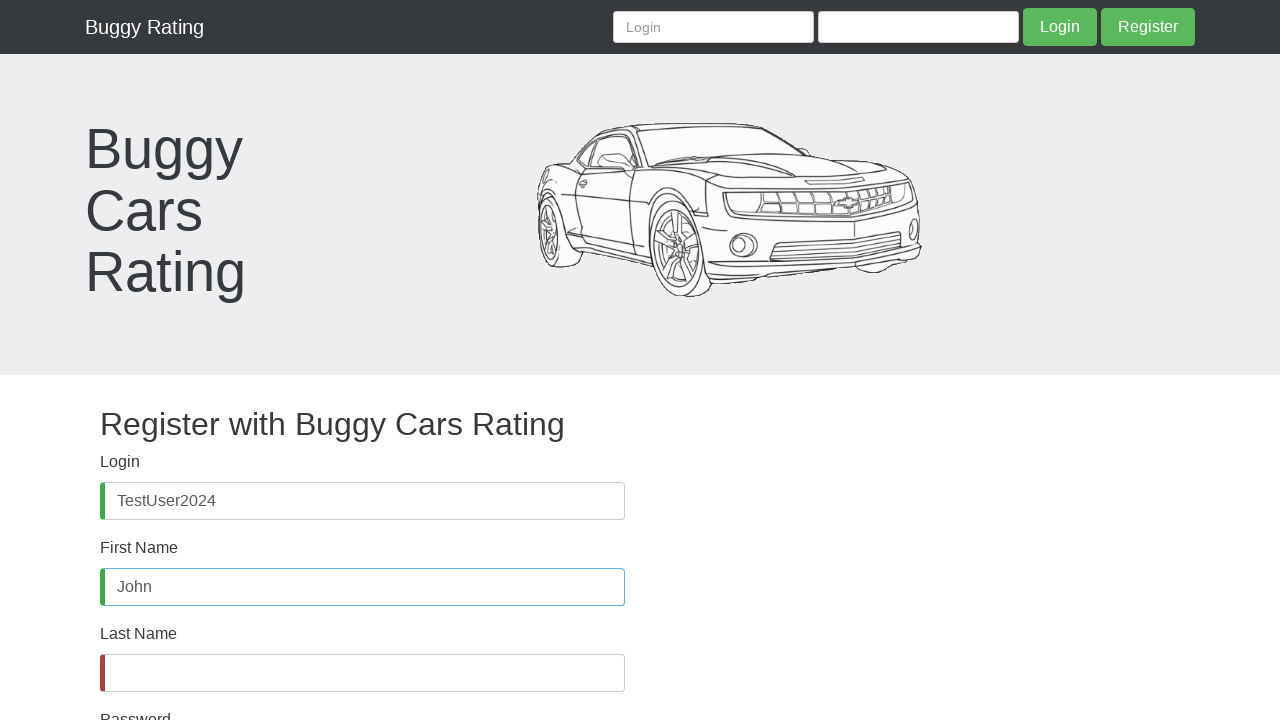

Filled last name field with 'Smith' on input#lastName
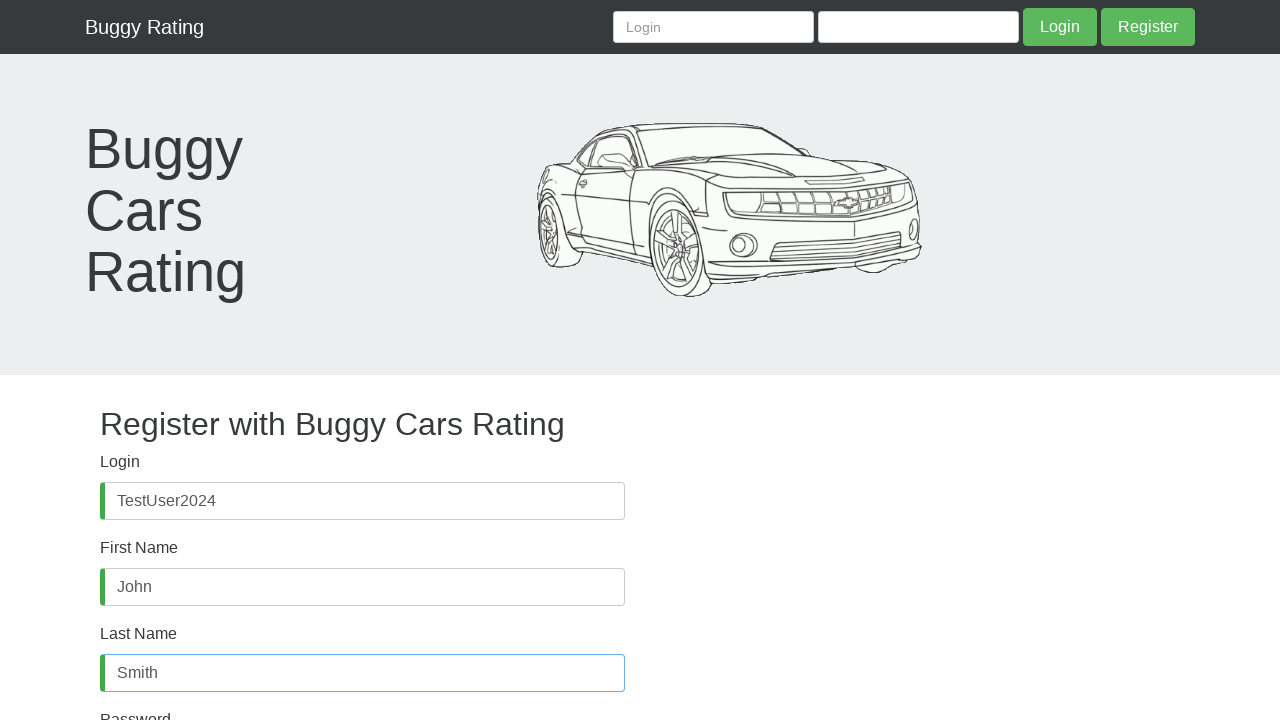

Filled password field with 'TestPass123!' on input#password
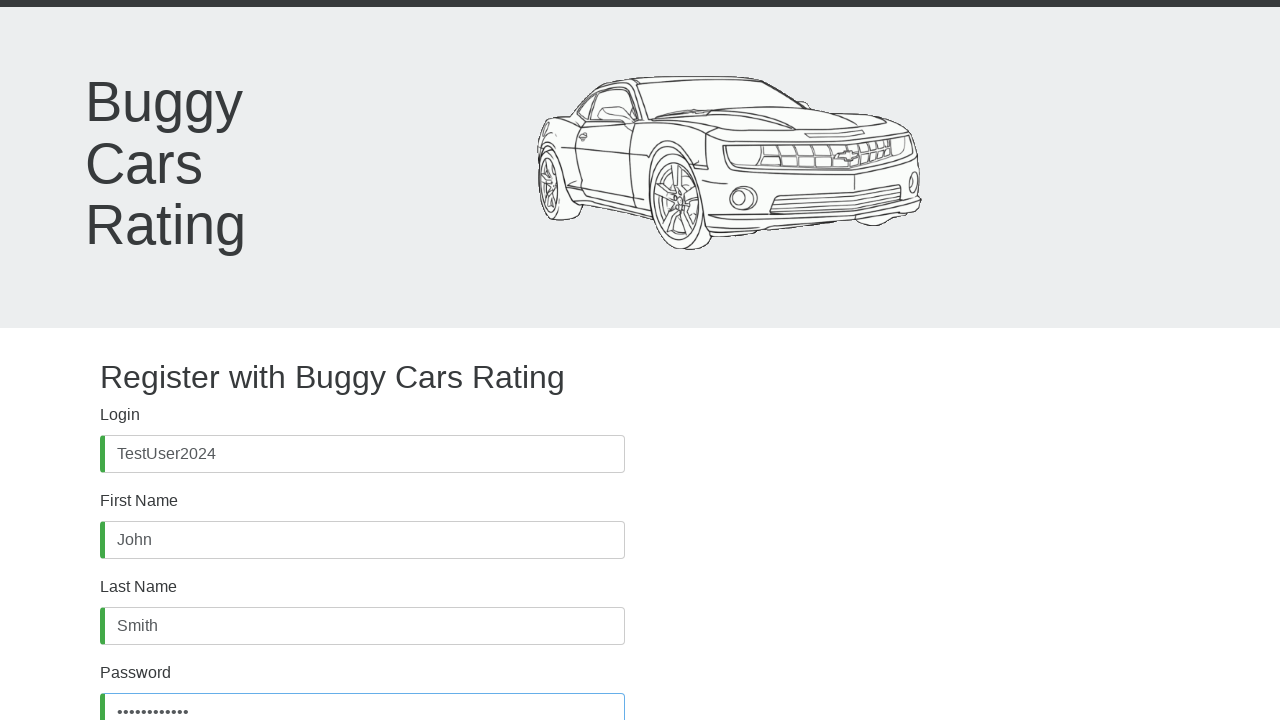

Filled confirm password field with 'TestPass123!' on input#confirmPassword
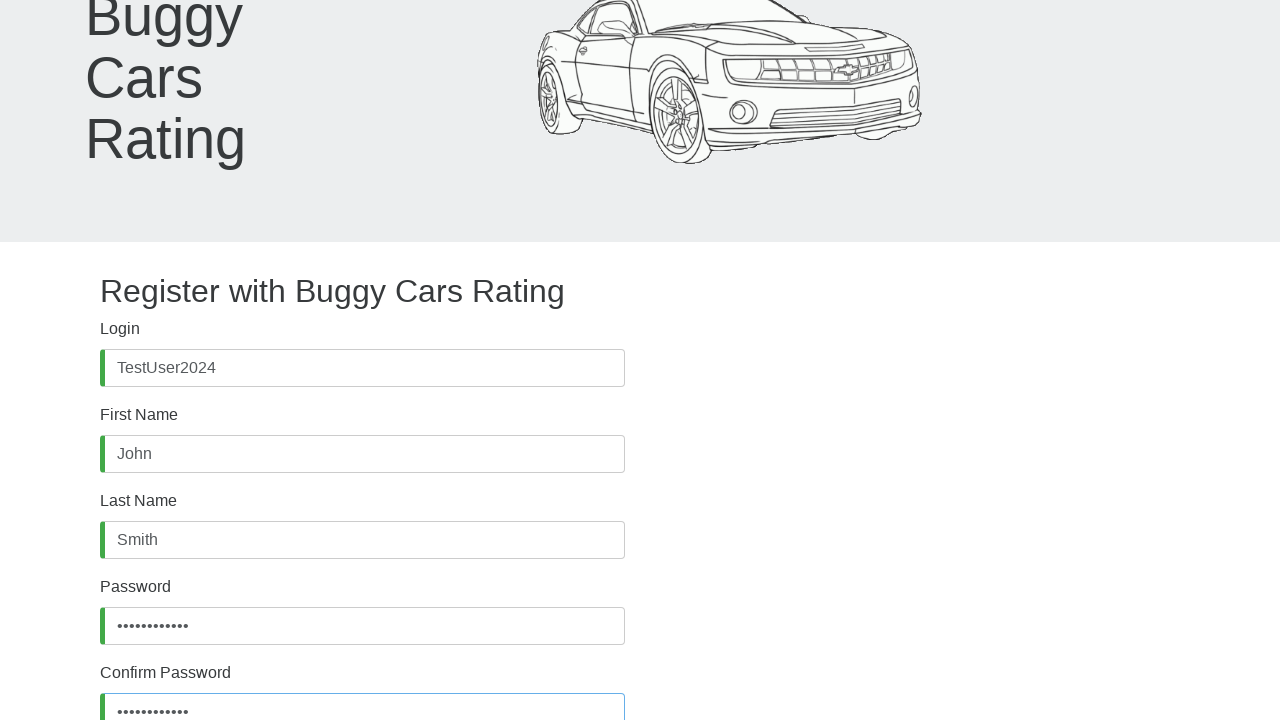

Clicked the Register/Submit button at (147, 628) on button.btn.btn-default
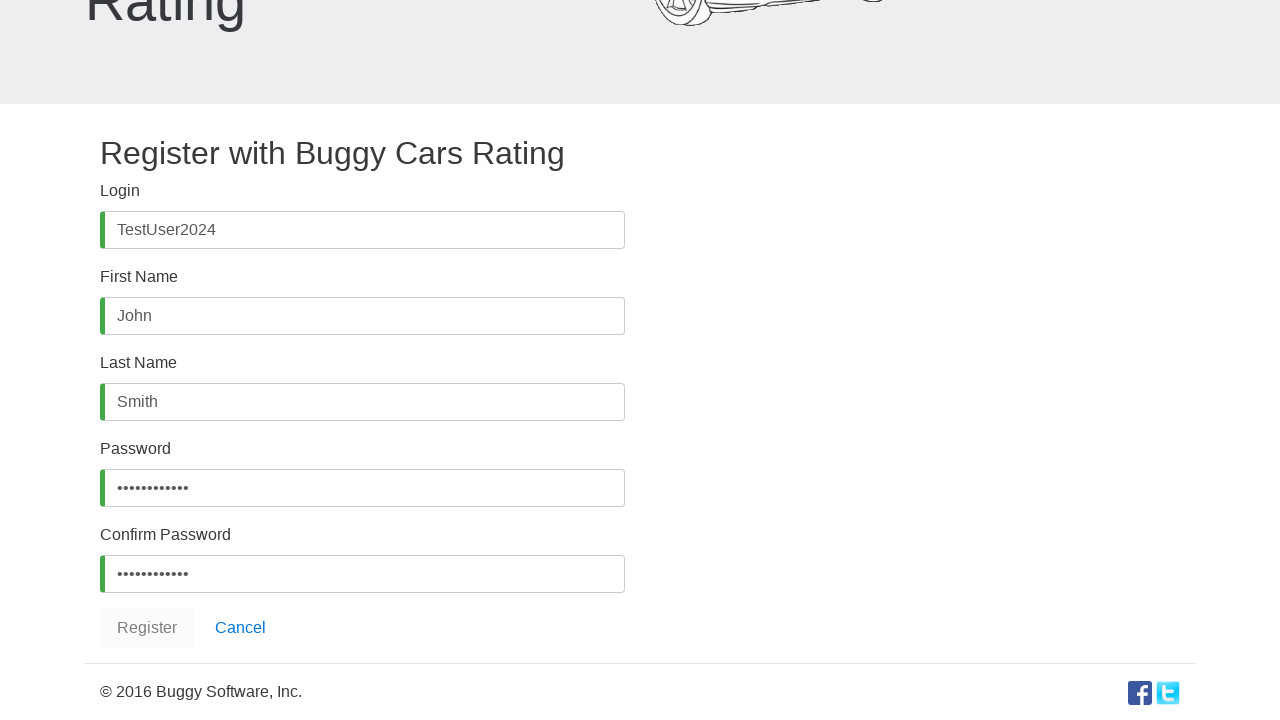

Waited for validation/error message to appear
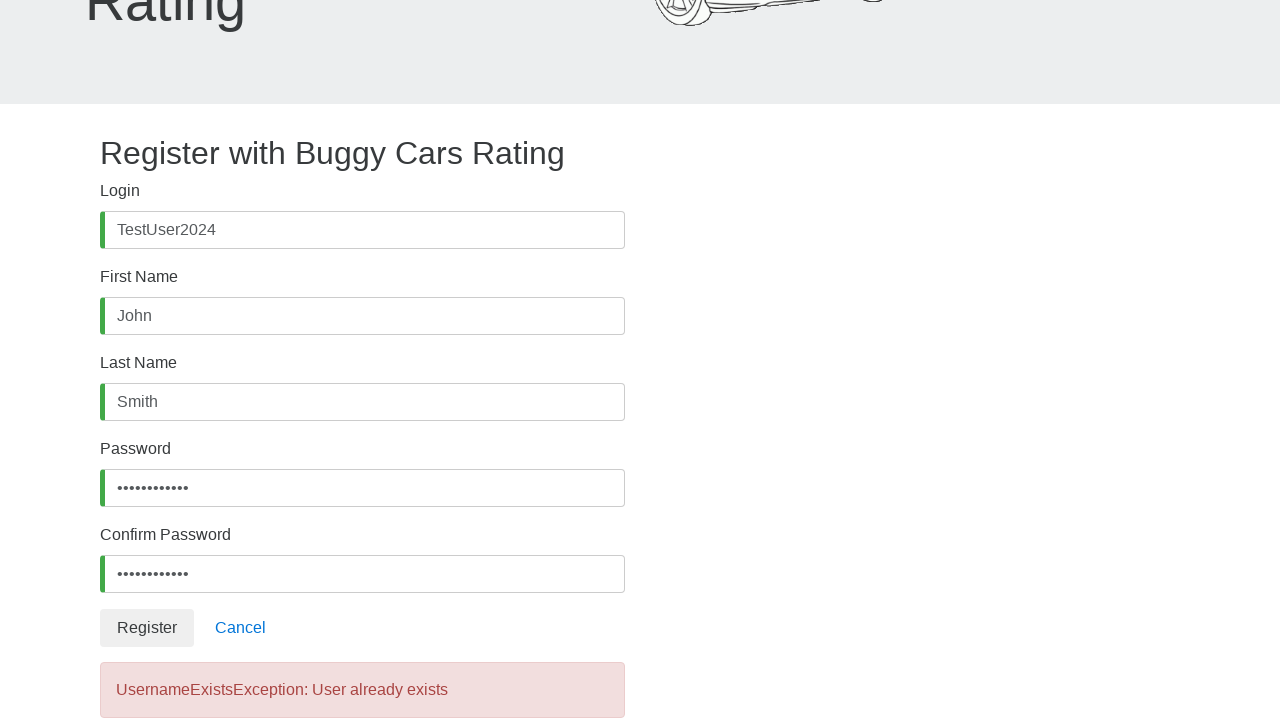

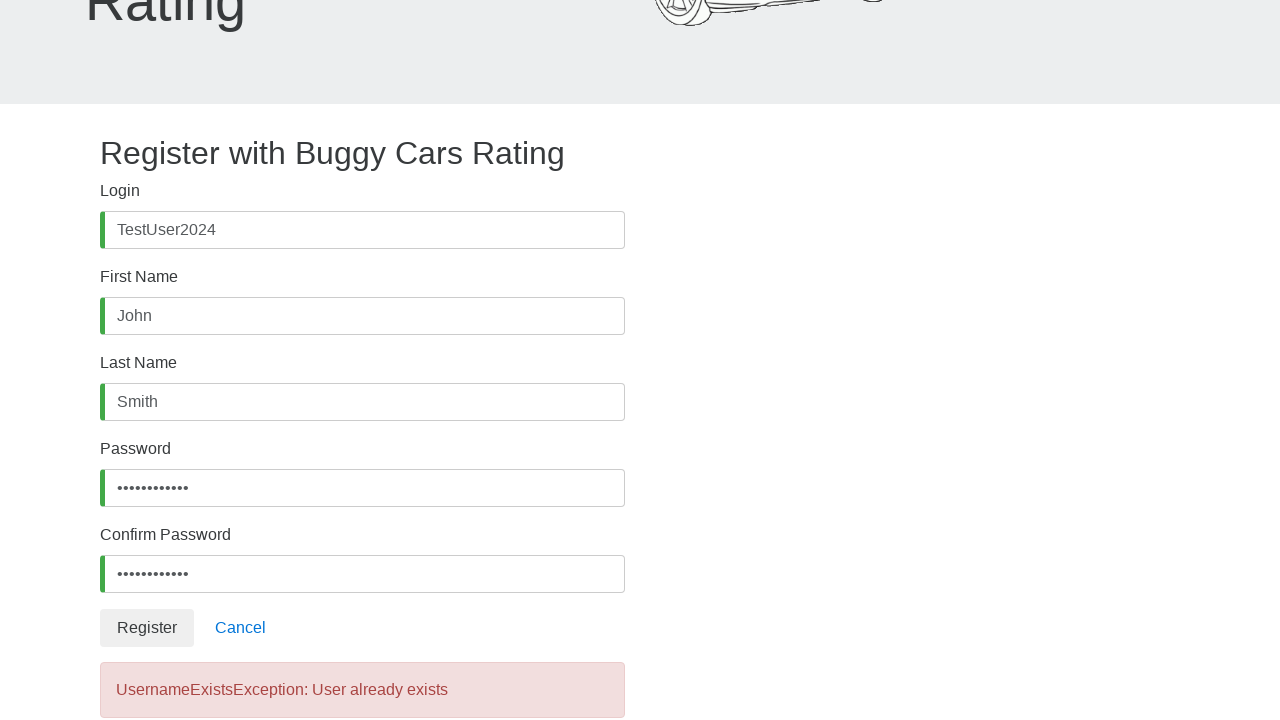